Tests window switching functionality by opening a social media link in a new window, switching between windows, and verifying page titles and URLs

Starting URL: https://etrain.info/in

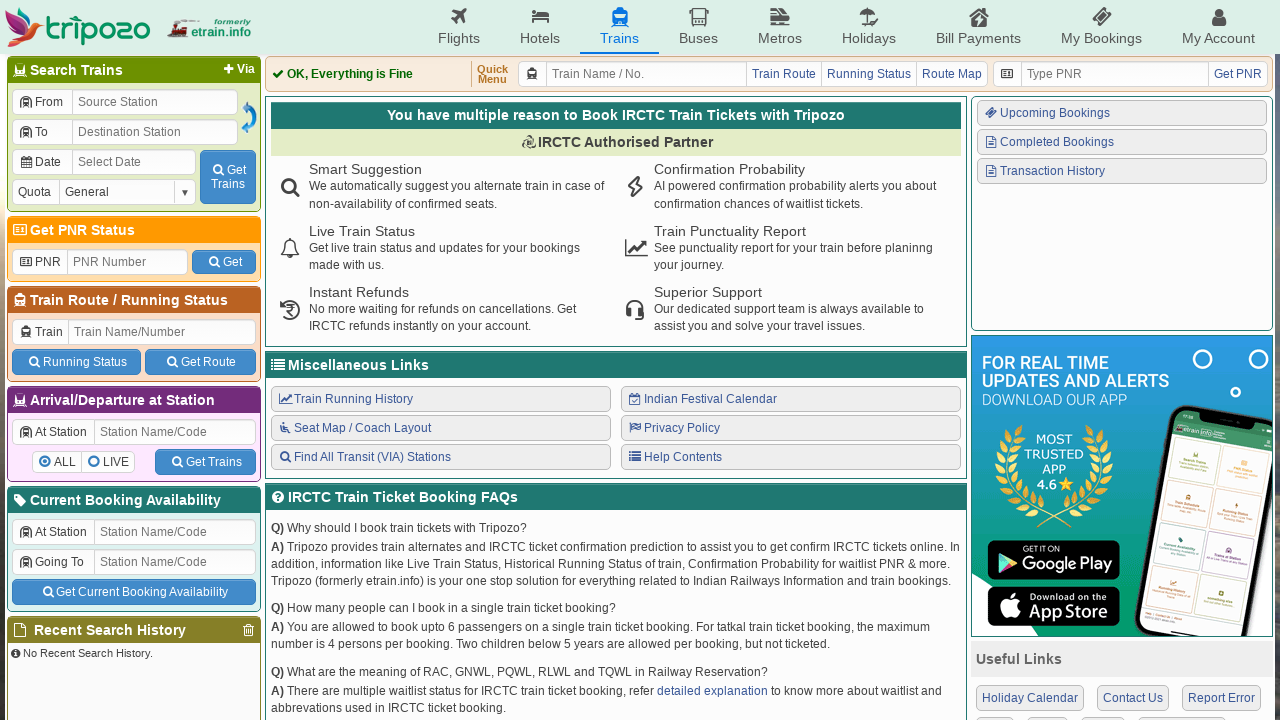

Clicked on first social media link in 'Connect With Us' section at (990, 536) on xpath=//div[p[text()='Connect With Us']]/div/a[1]
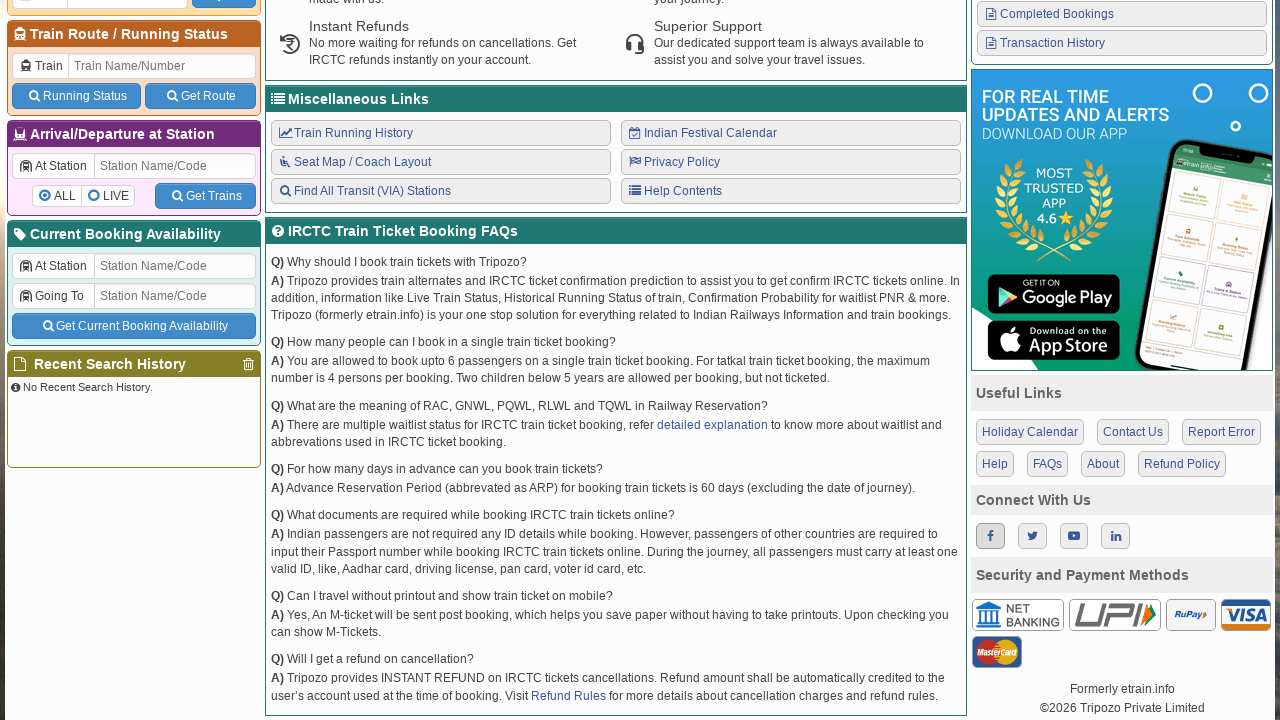

New window/tab opened and captured
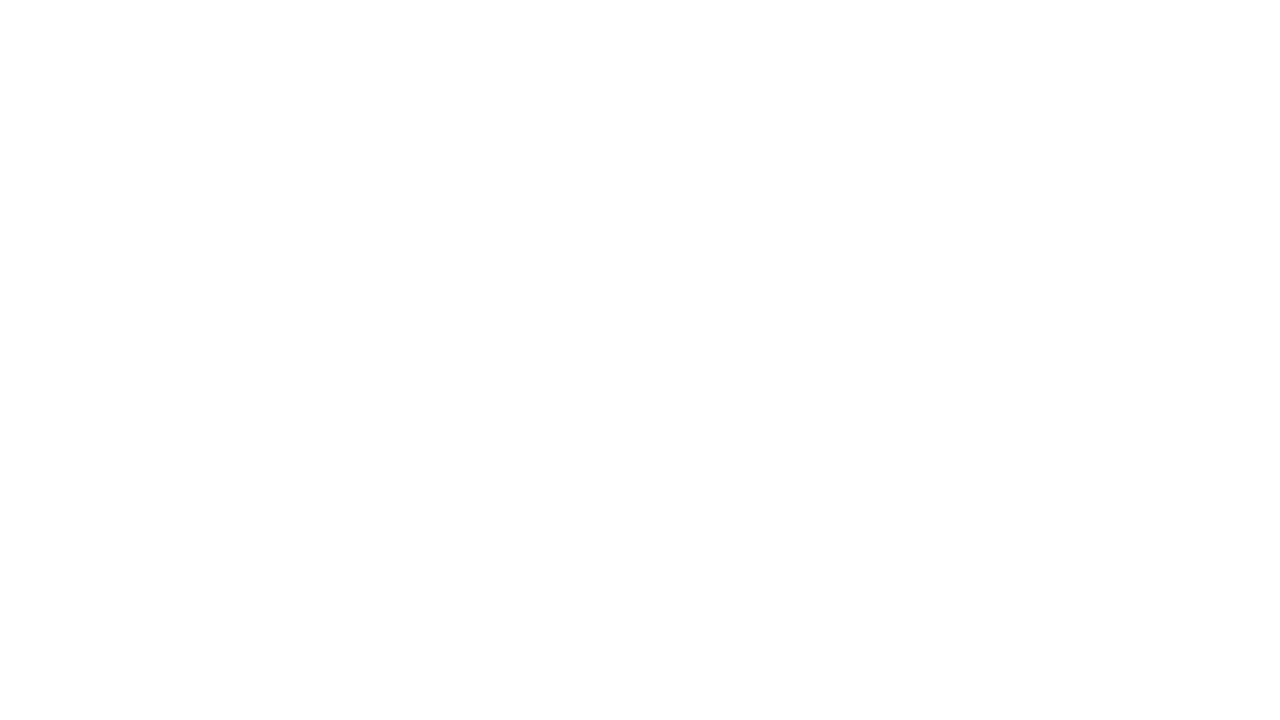

Retrieved new window title: 
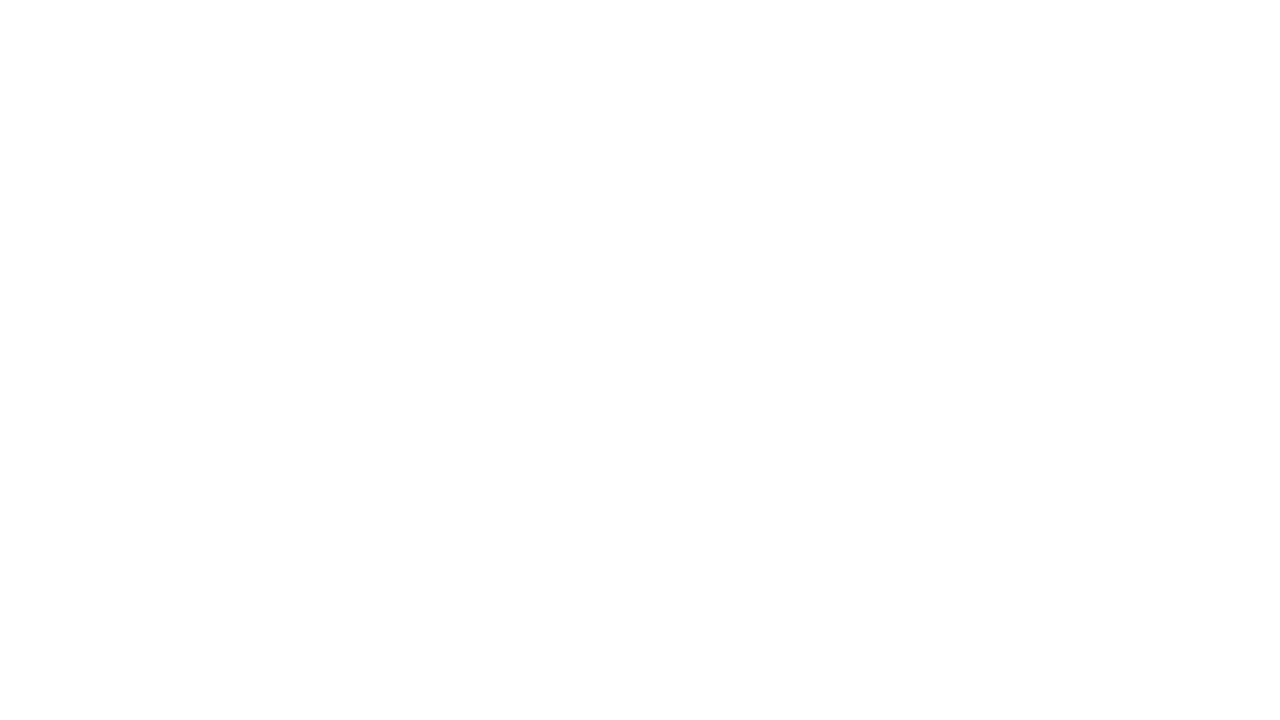

Retrieved new window URL: chrome-error://chromewebdata/
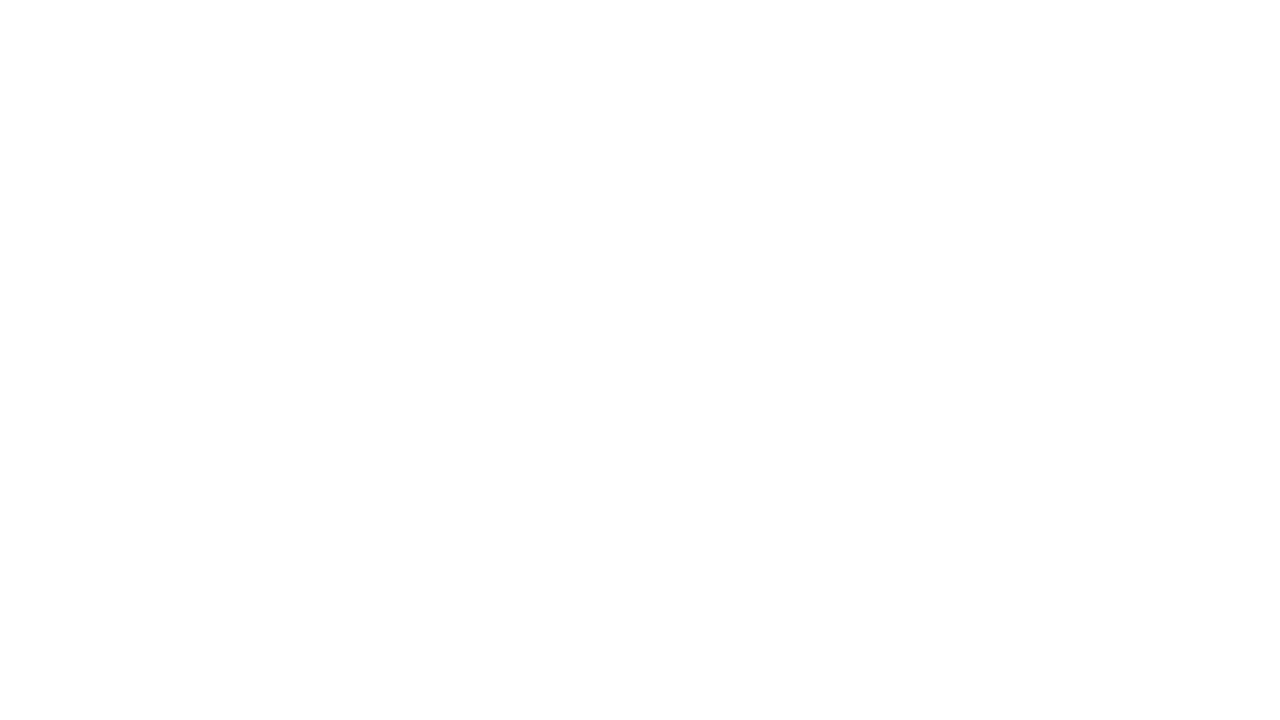

Retrieved main window title: Indian Railways Reservation Enquiry, IRCTC Booking, PNR Status, Live Running Status, Running History, Schedule, Route Map, Confirmation Chances, Arrival/Departure, Fare, Indian Rail - etrain.info : Complete Railway Information
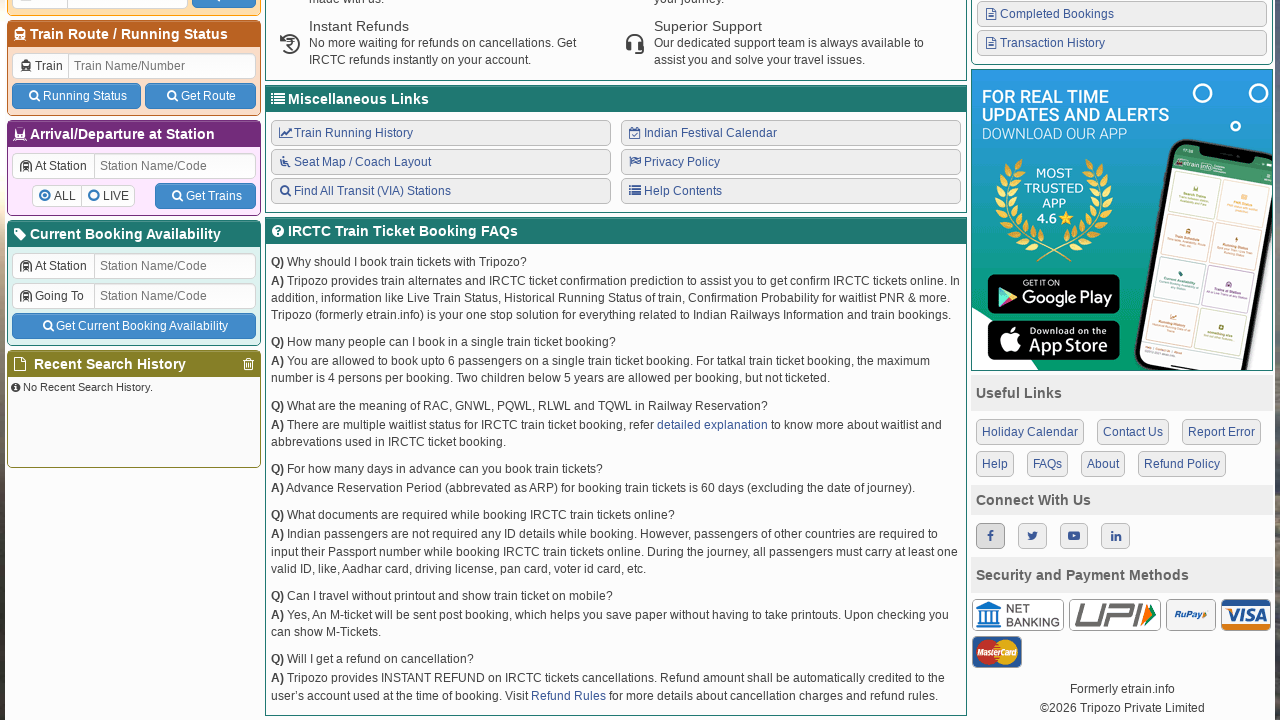

Retrieved main window URL: https://etrain.info/in
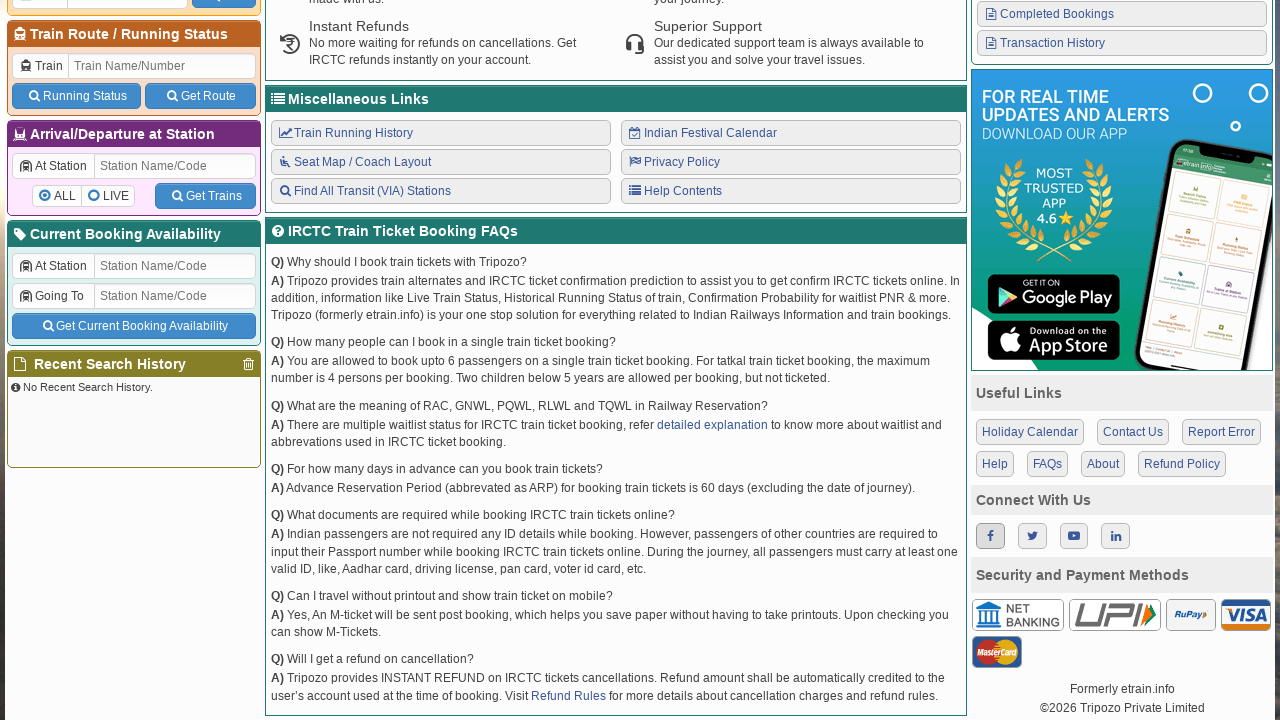

Closed the new window/tab
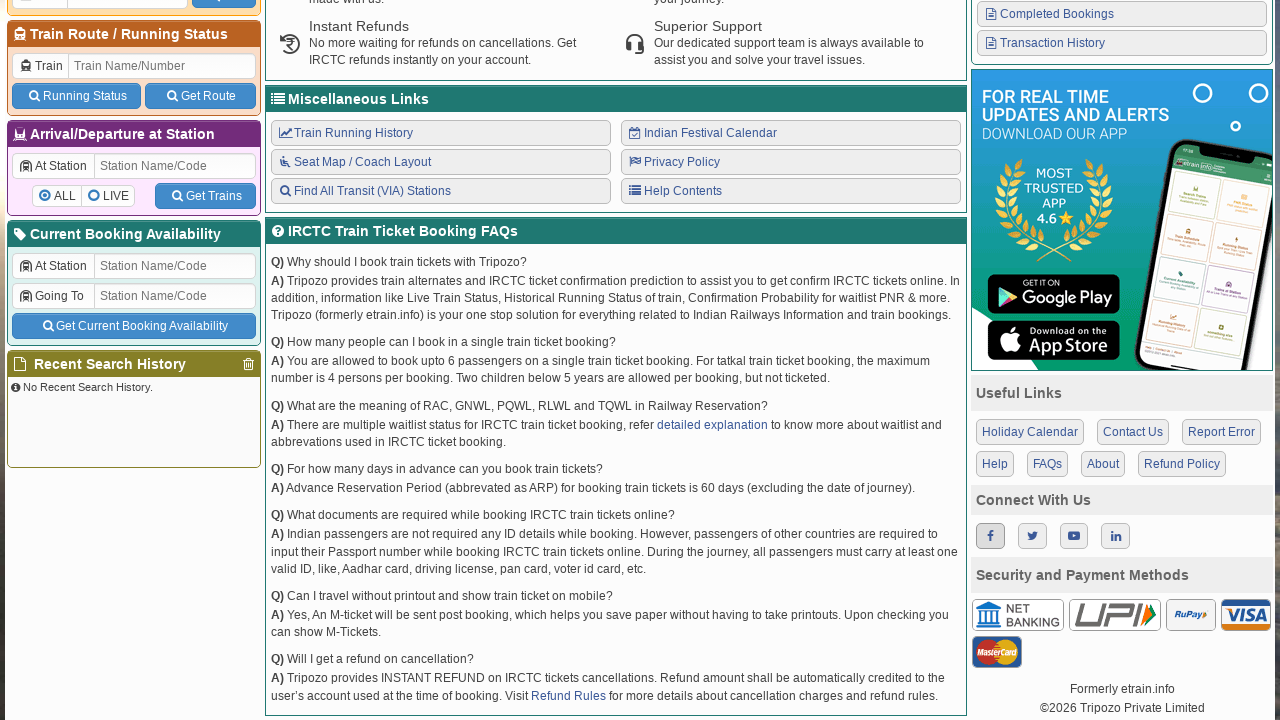

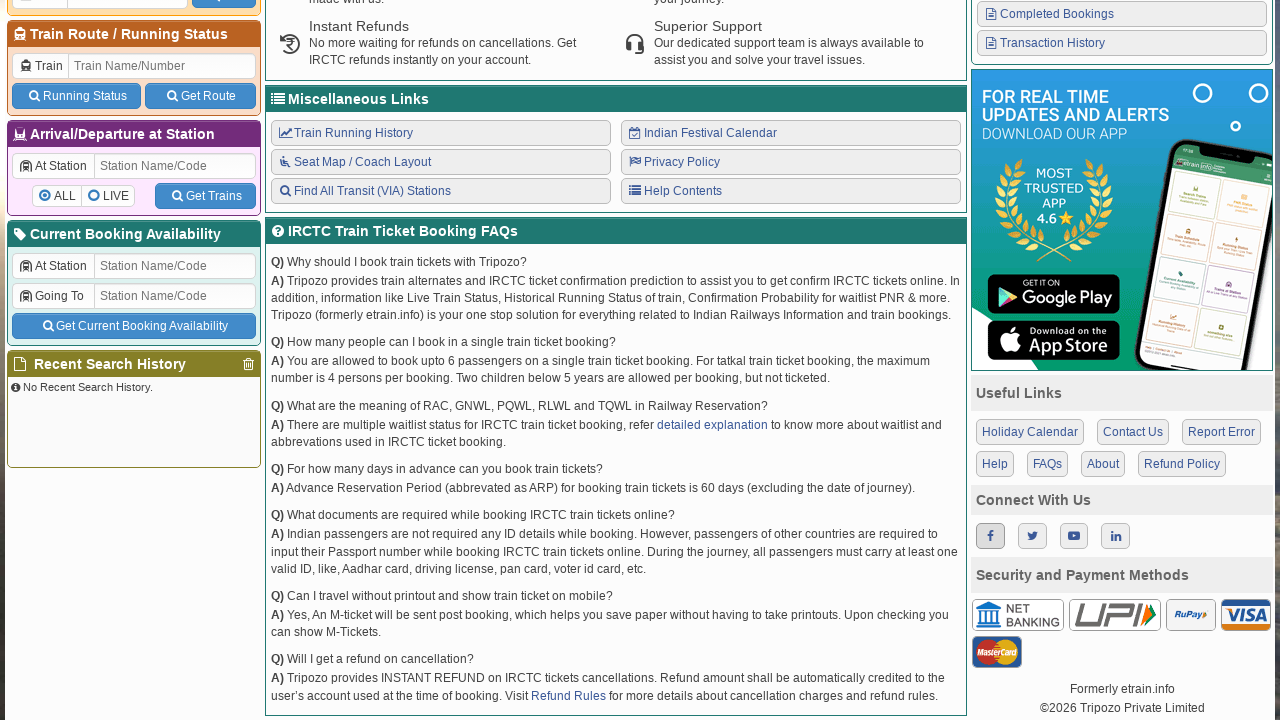